Navigates to the Applitools demo application and clicks the login button to proceed to the next page

Starting URL: https://demo.applitools.com

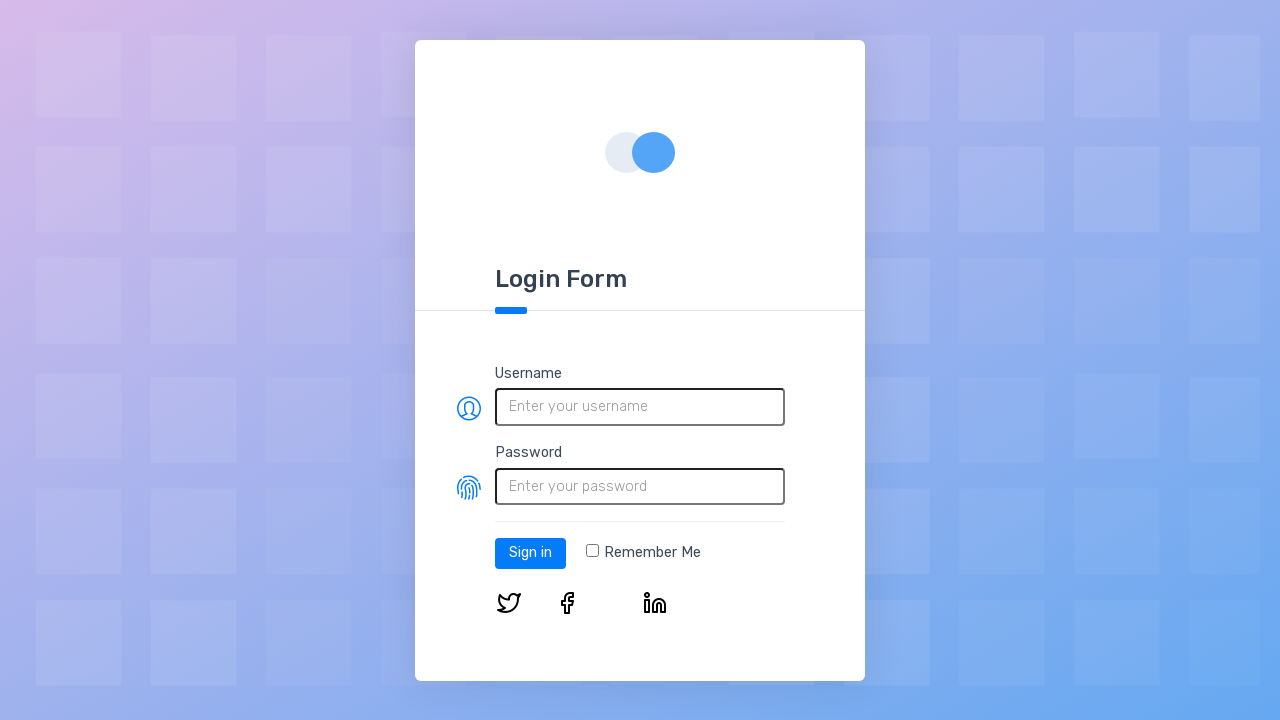

Navigated to Applitools demo application at https://demo.applitools.com
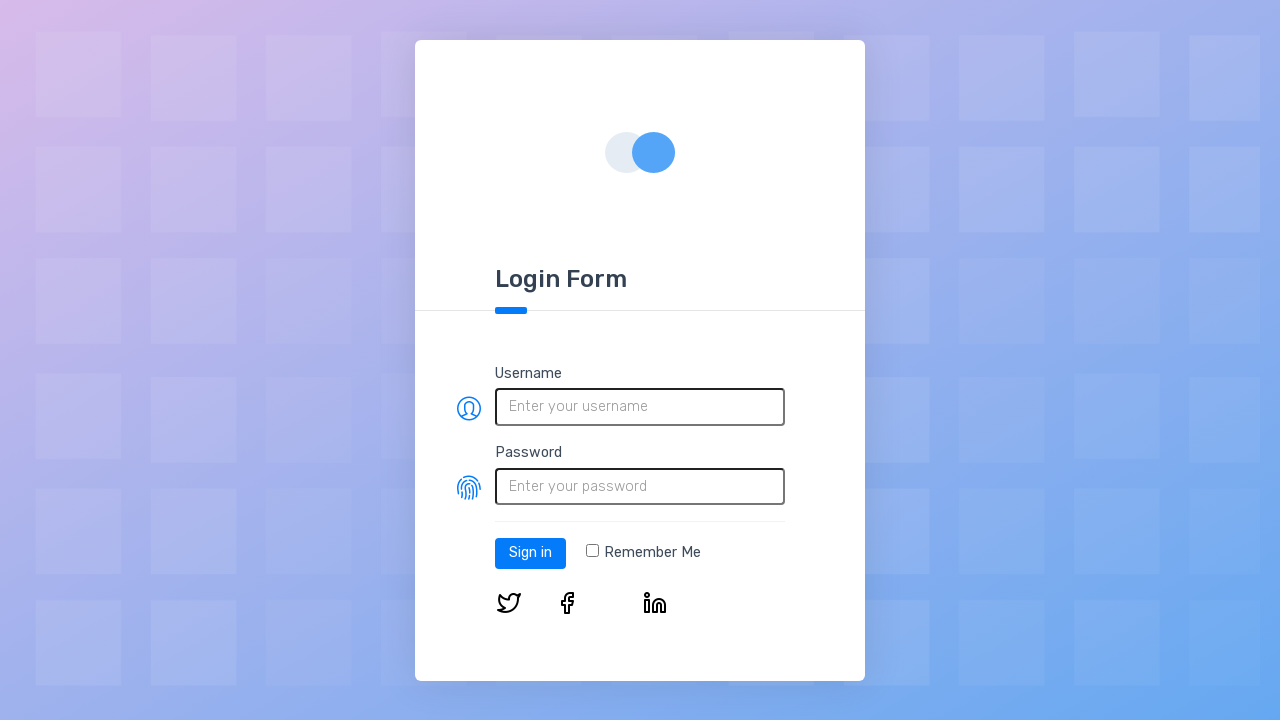

Login button selector appeared on the page
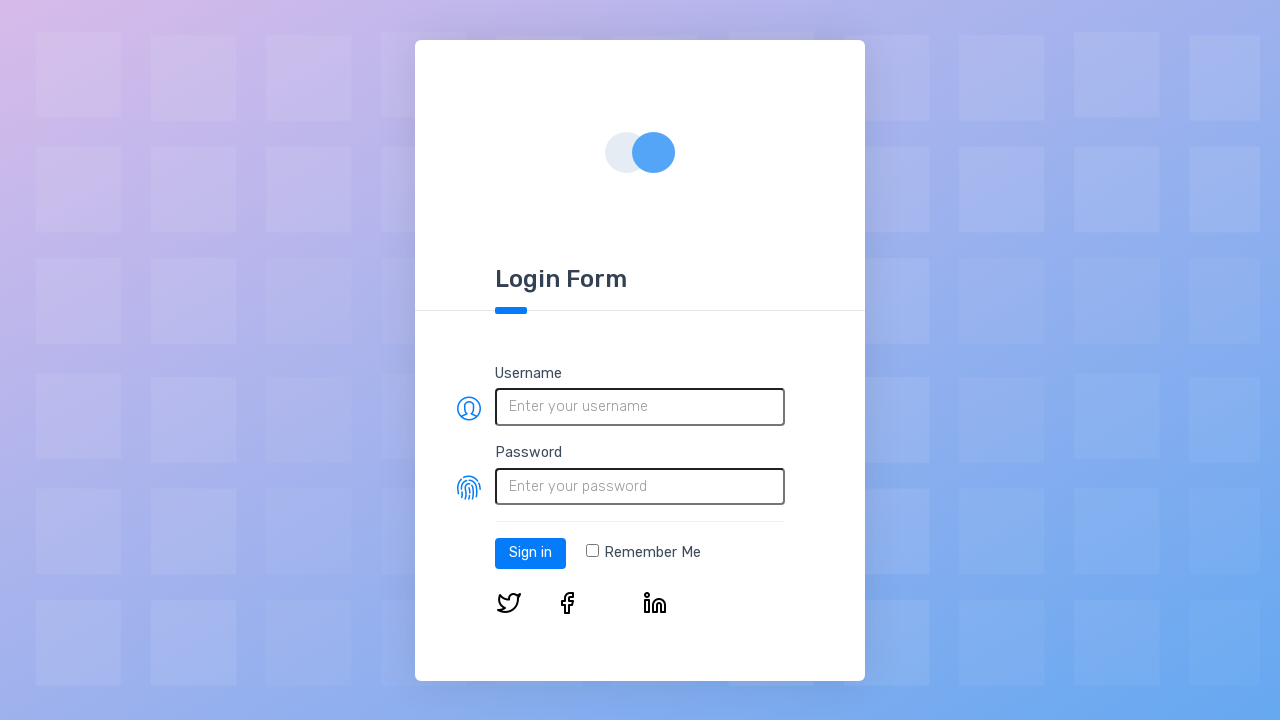

Clicked the login button at (530, 553) on #log-in
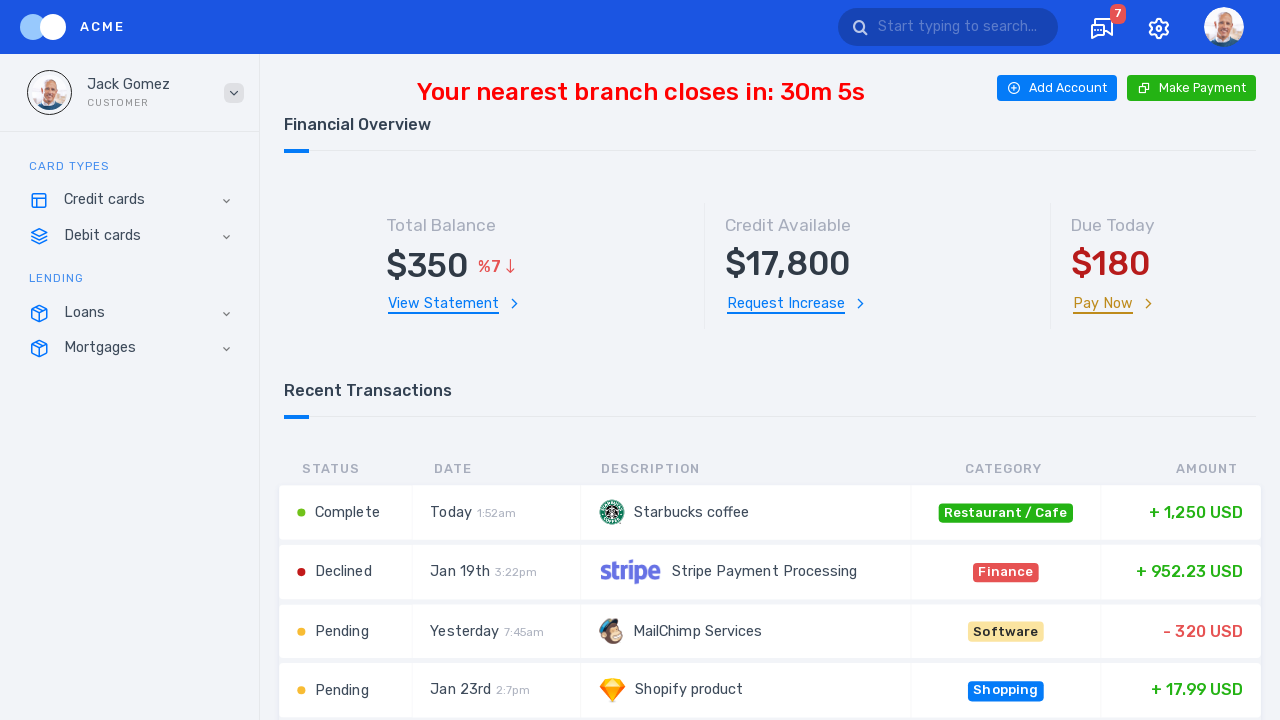

Waited for network idle state after clicking login button
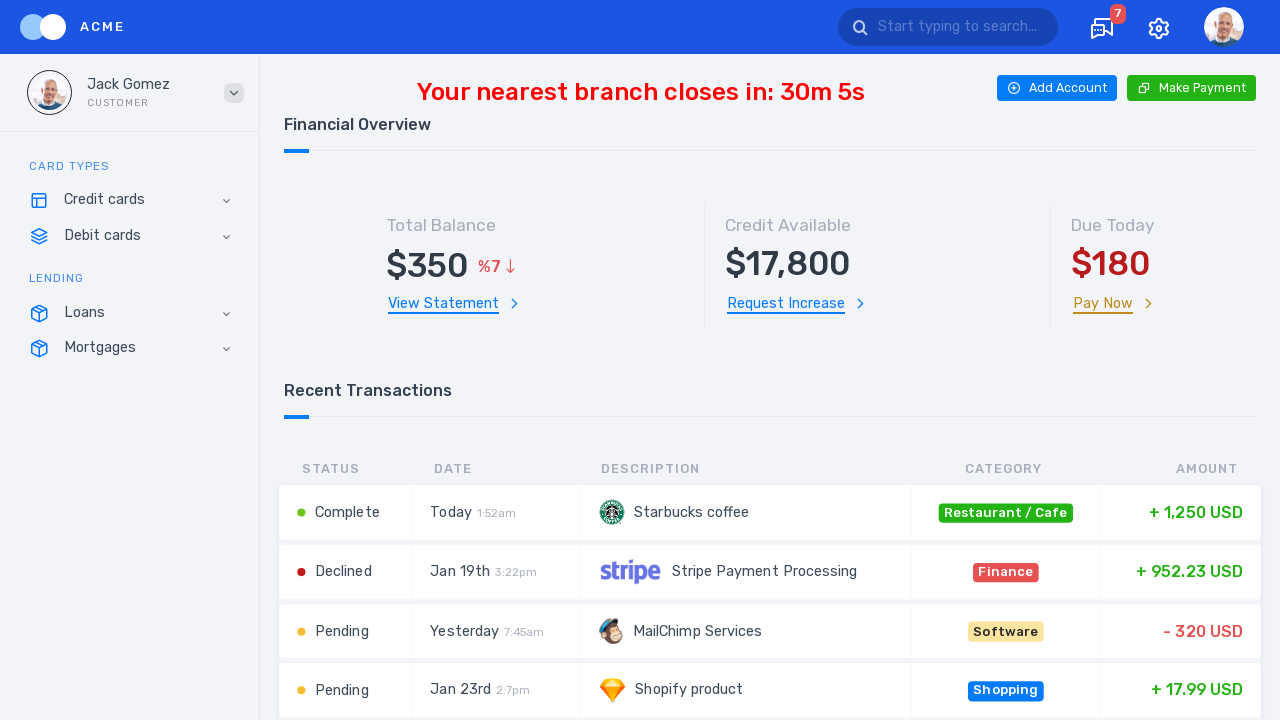

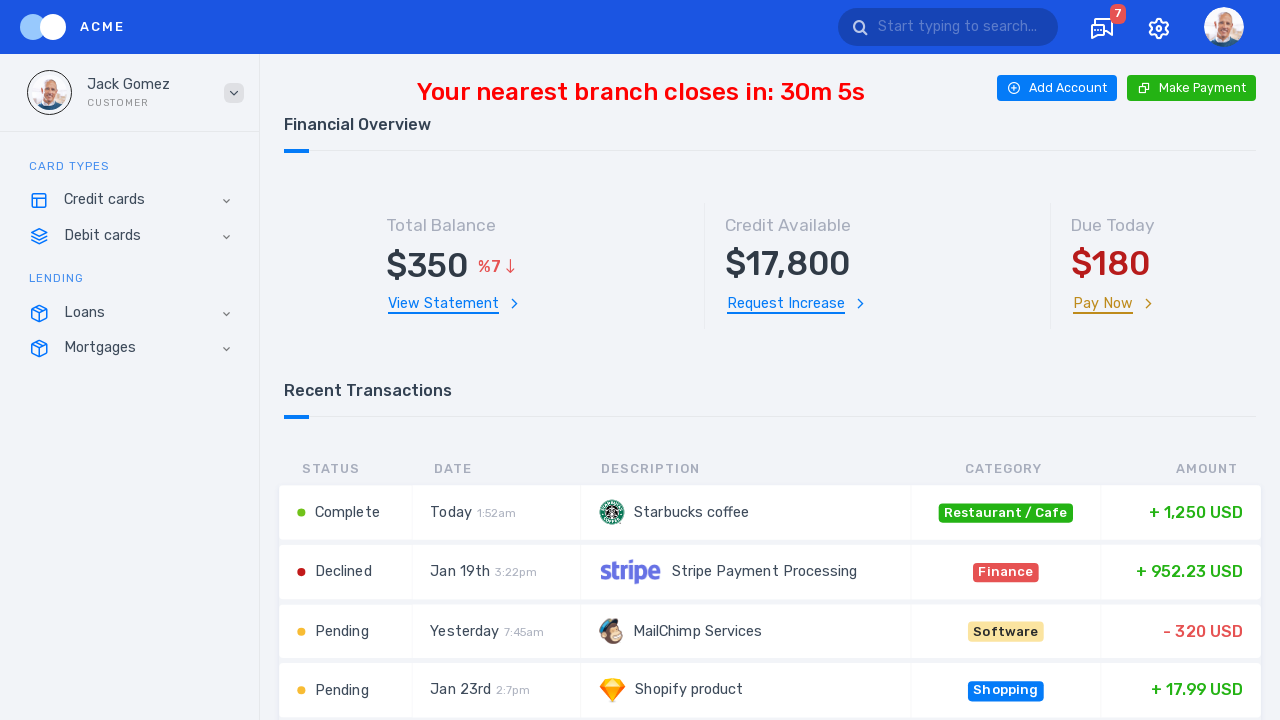